Navigates to the EA App demo website and verifies the page loads successfully

Starting URL: http://eaapp.somee.com/

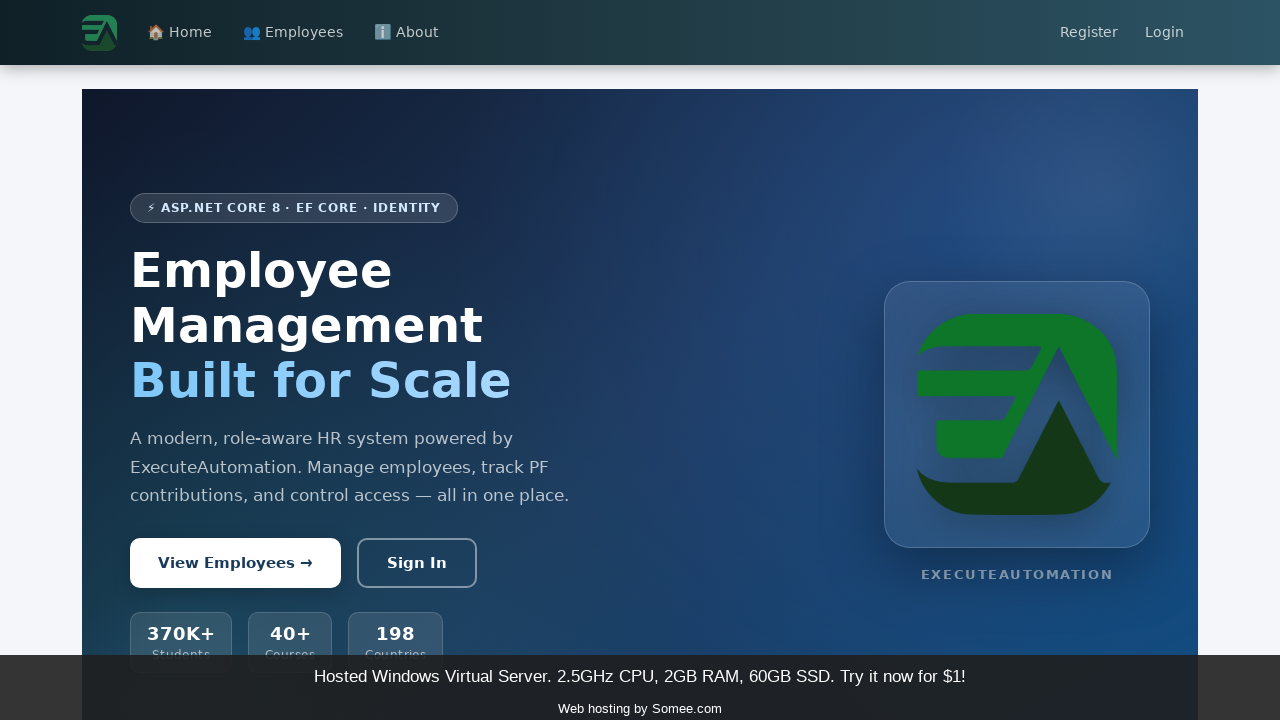

Waited for page DOM content to load
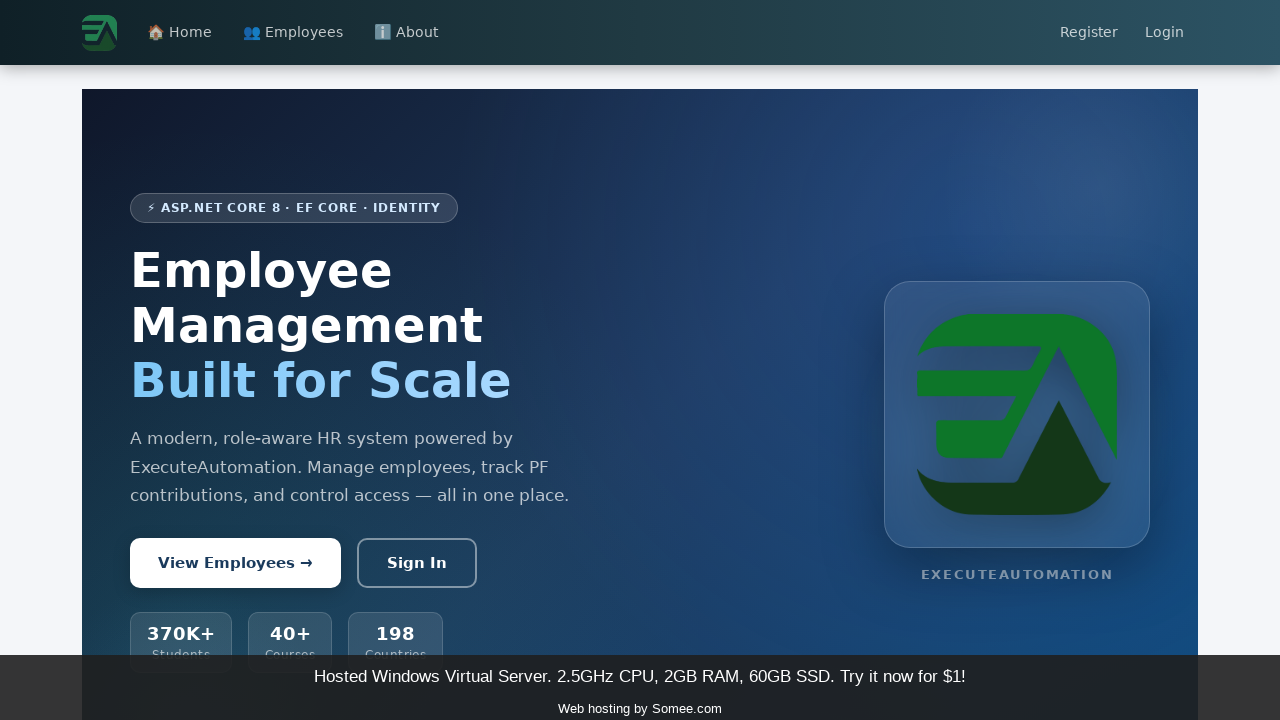

Verified page loaded by confirming body element is present
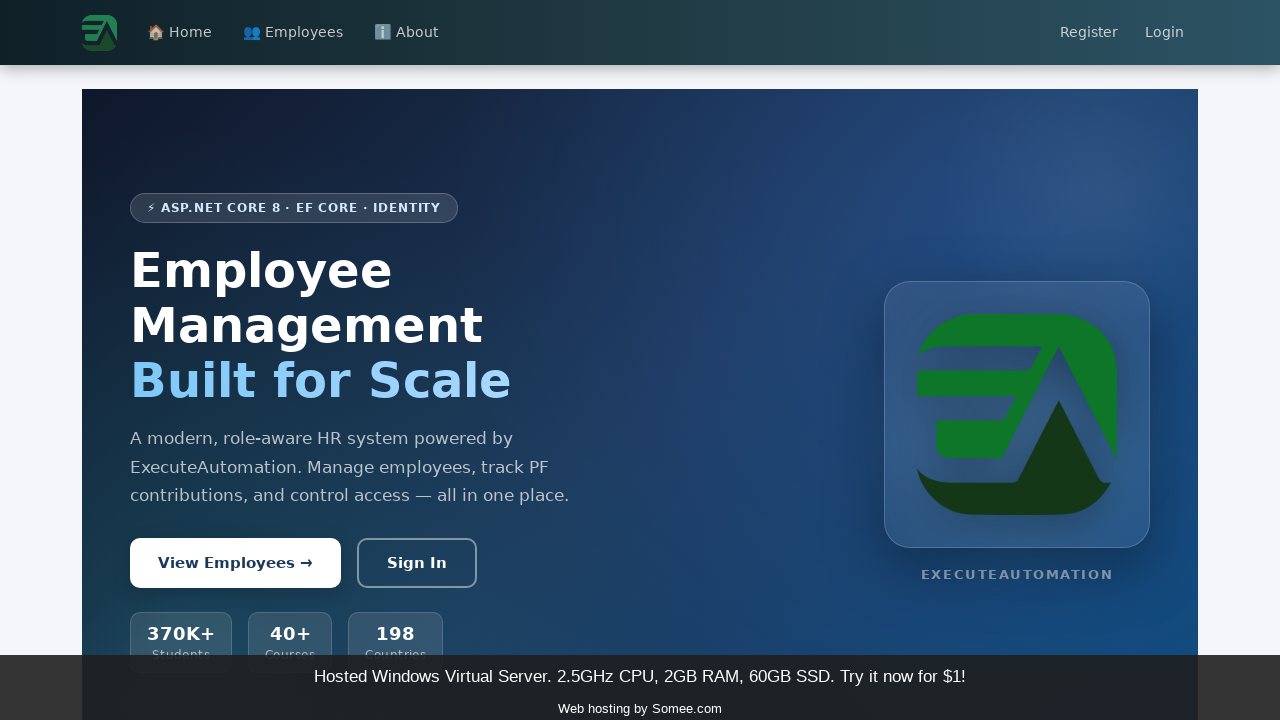

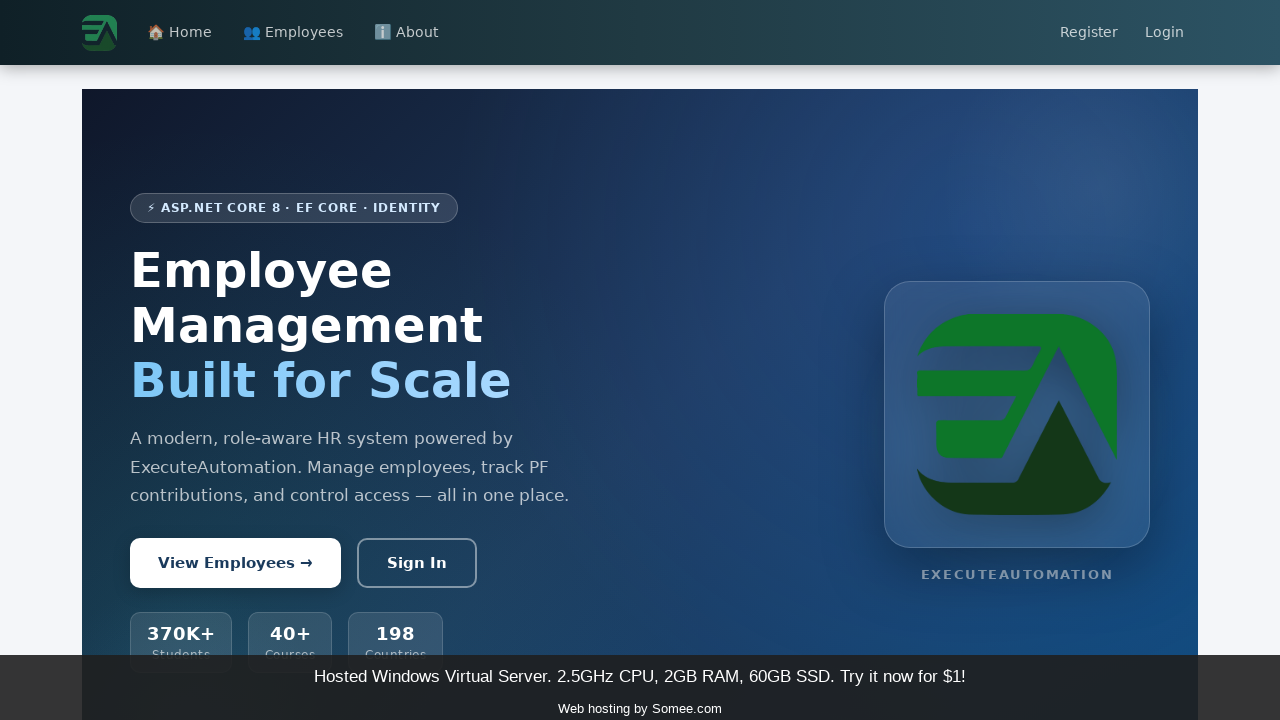